Tests dynamic dropdown functionality on a flight booking practice site by selecting origin station (Chennai/MAA) and destination station (Bangalore/BLR) from cascading dropdowns.

Starting URL: https://rahulshettyacademy.com/dropdownsPractise/

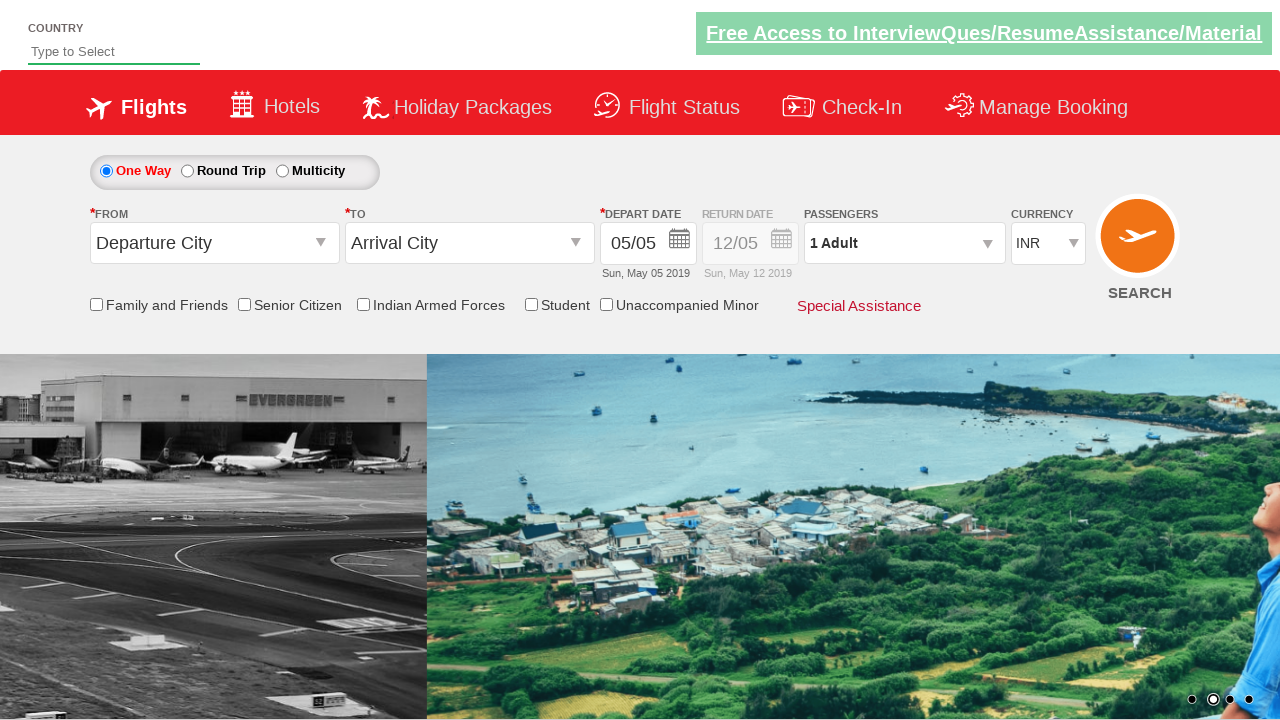

Clicked on origin station dropdown to open it at (214, 243) on #ctl00_mainContent_ddl_originStation1_CTXT
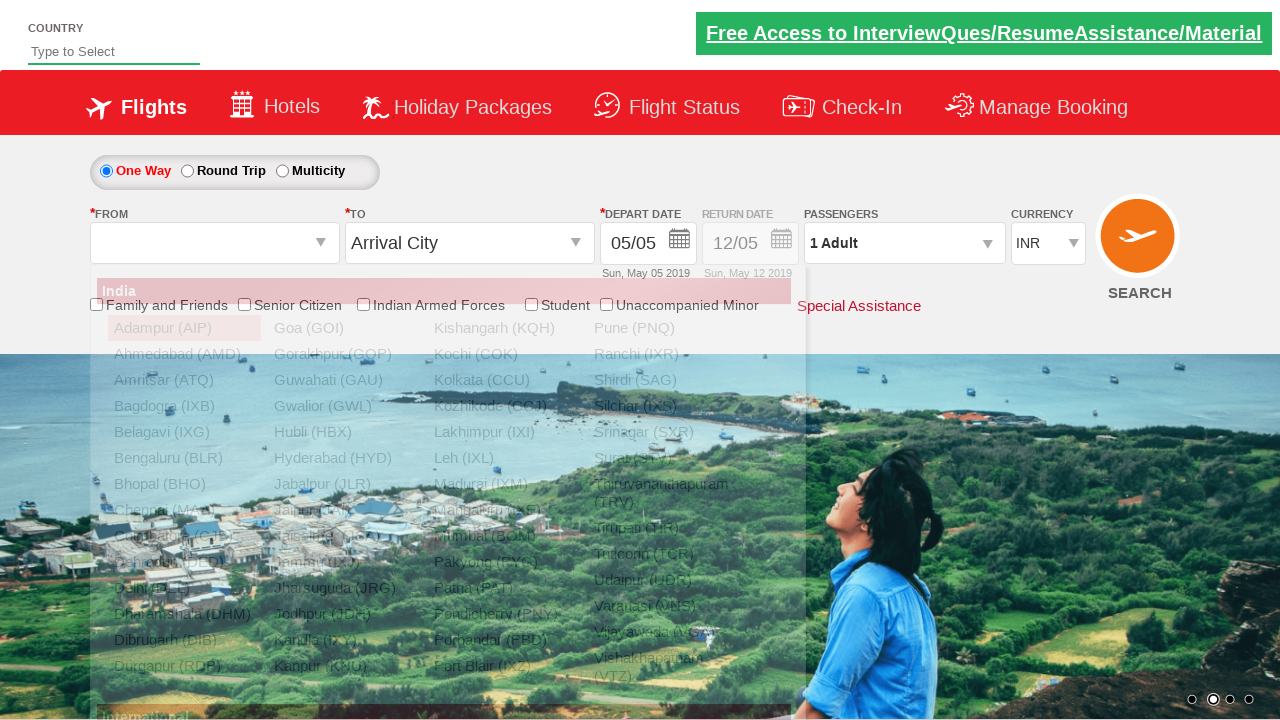

Waited for origin station dropdown options to load
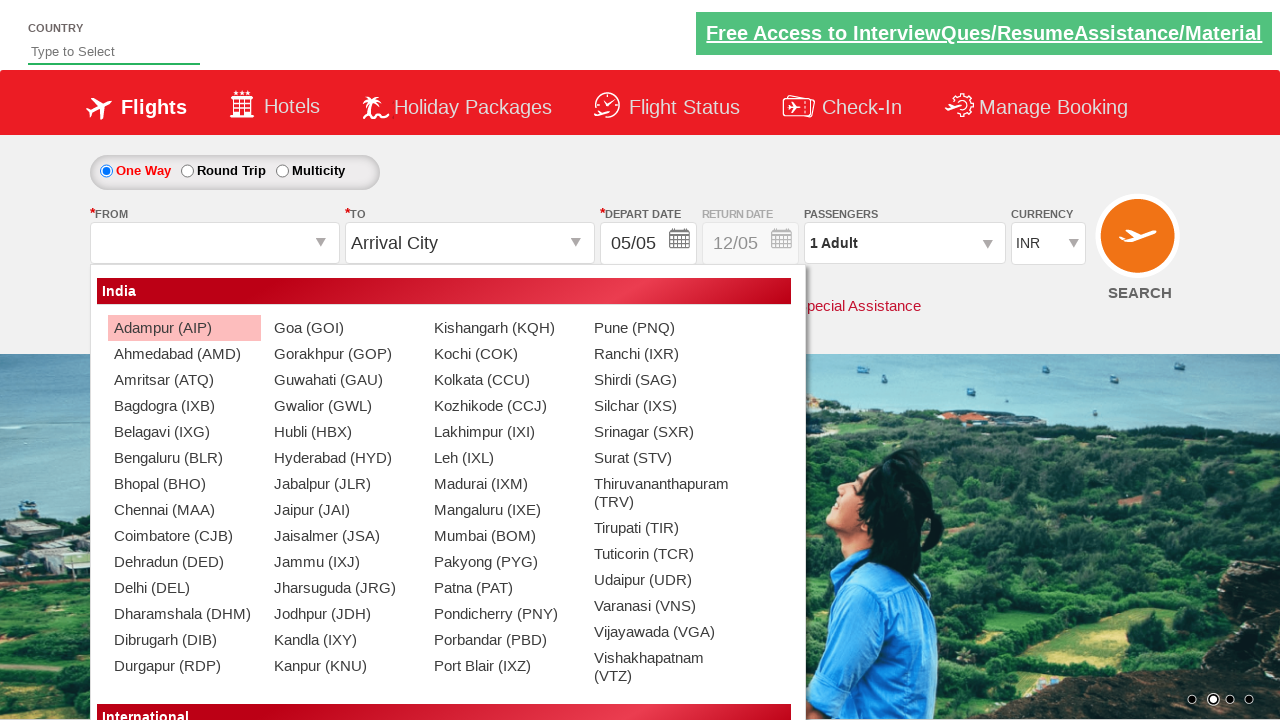

Selected Chennai (MAA) from origin station dropdown at (184, 510) on xpath=//a[@value='MAA']
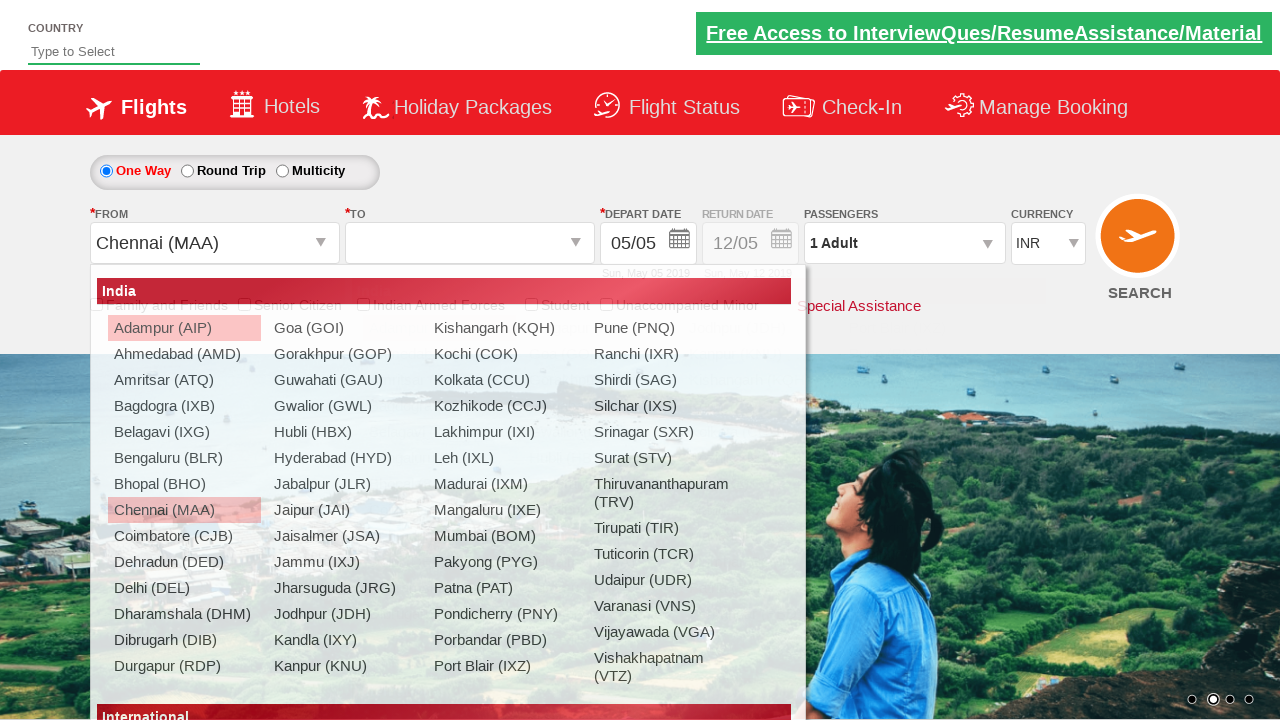

Clicked on destination station dropdown to open it at (470, 243) on #ctl00_mainContent_ddl_destinationStation1_CTXT
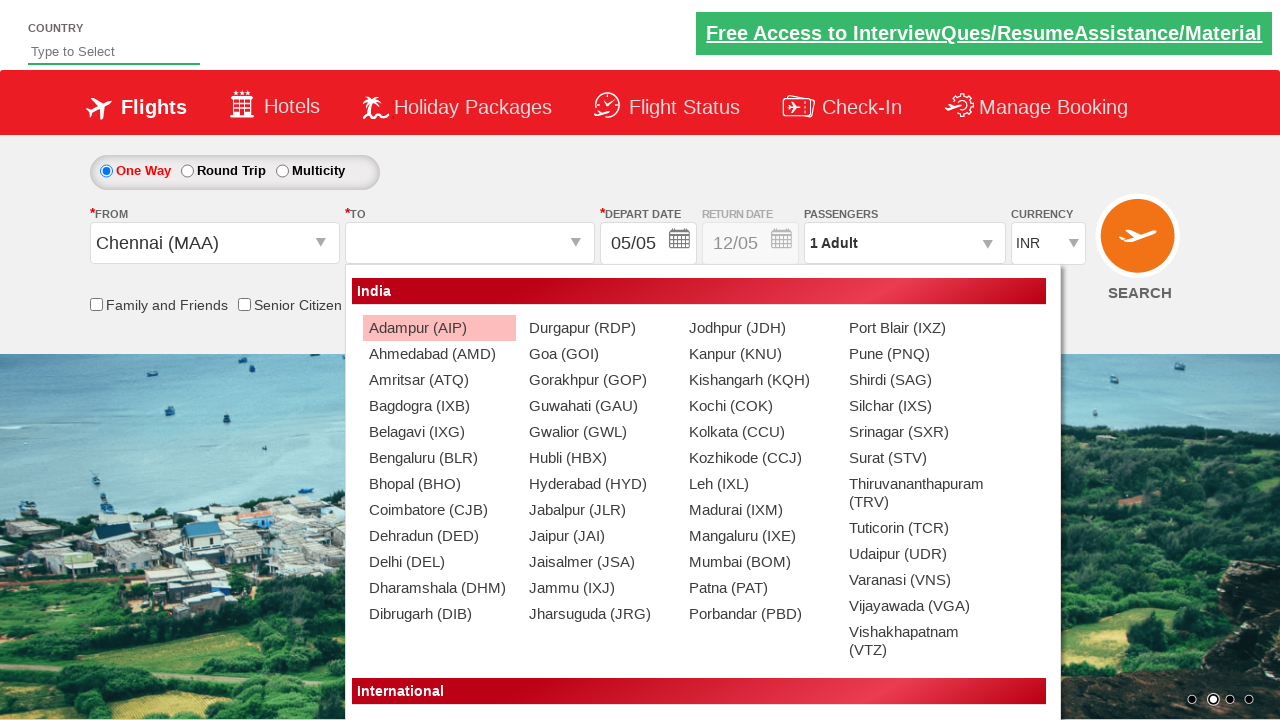

Waited for destination station dropdown options to load
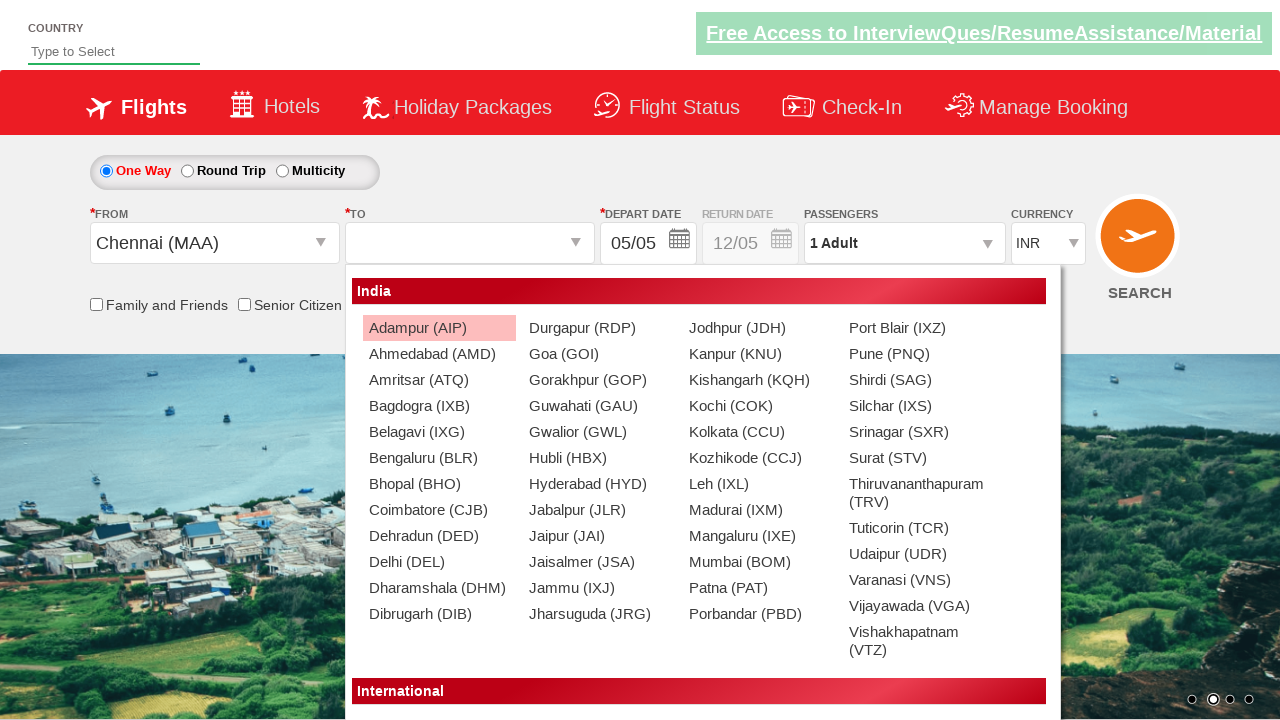

Selected Bangalore (BLR) from destination station dropdown at (439, 458) on xpath=//div[@id='glsctl00_mainContent_ddl_destinationStation1_CTNR']//a[@value='
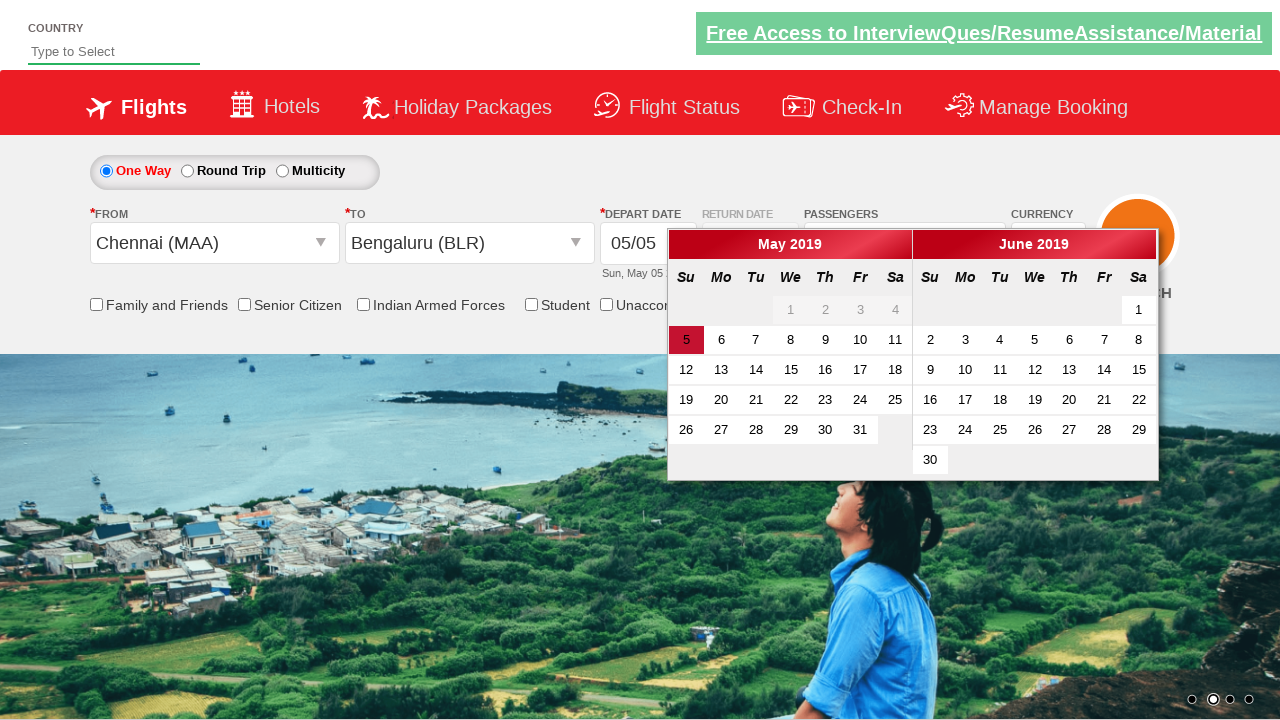

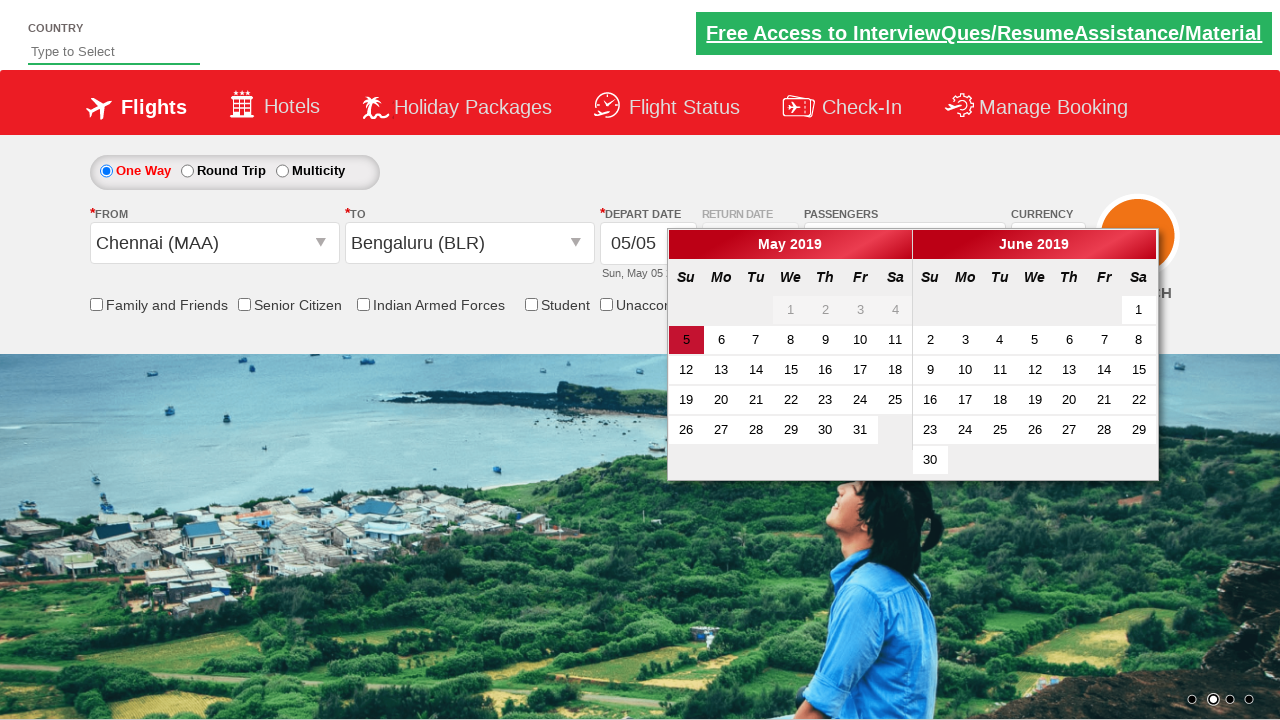